Tests clicking buttons multiple times and verifying that messages are generated, demonstrating chained locator functionality

Starting URL: https://eviltester.github.io/supportclasses/

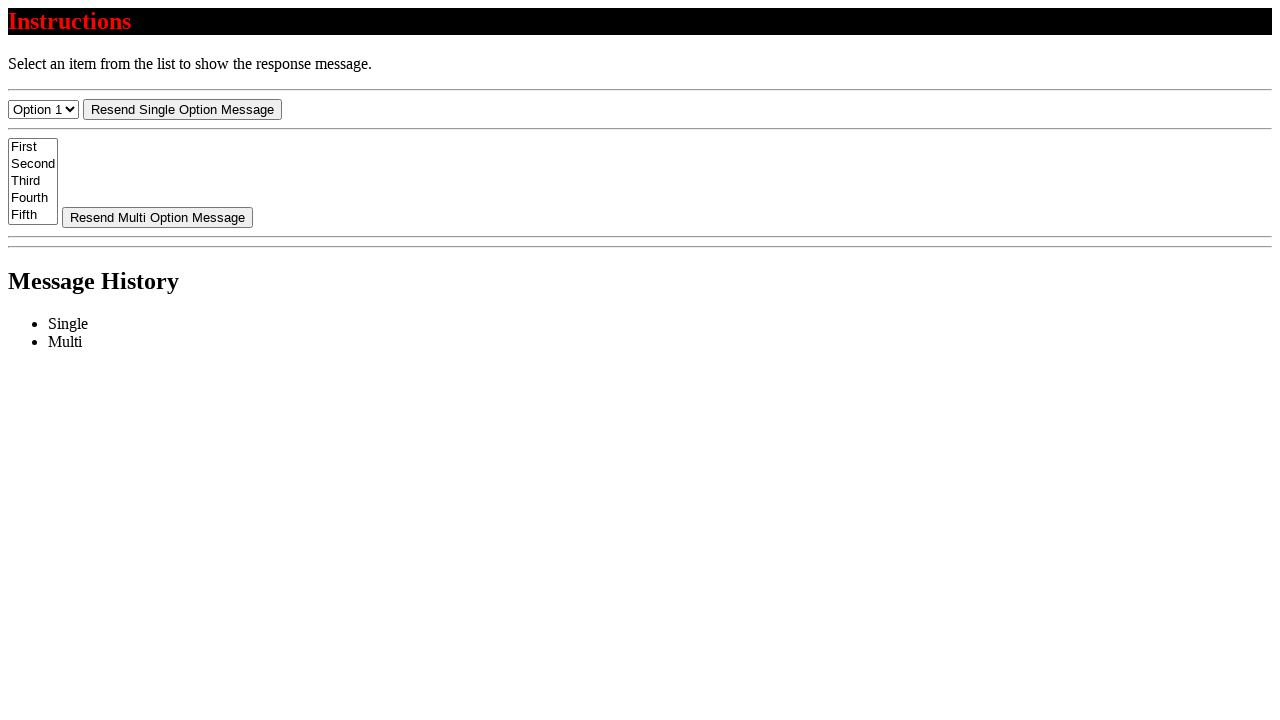

Clicked resend-single button (1st click) at (182, 109) on #resend-select
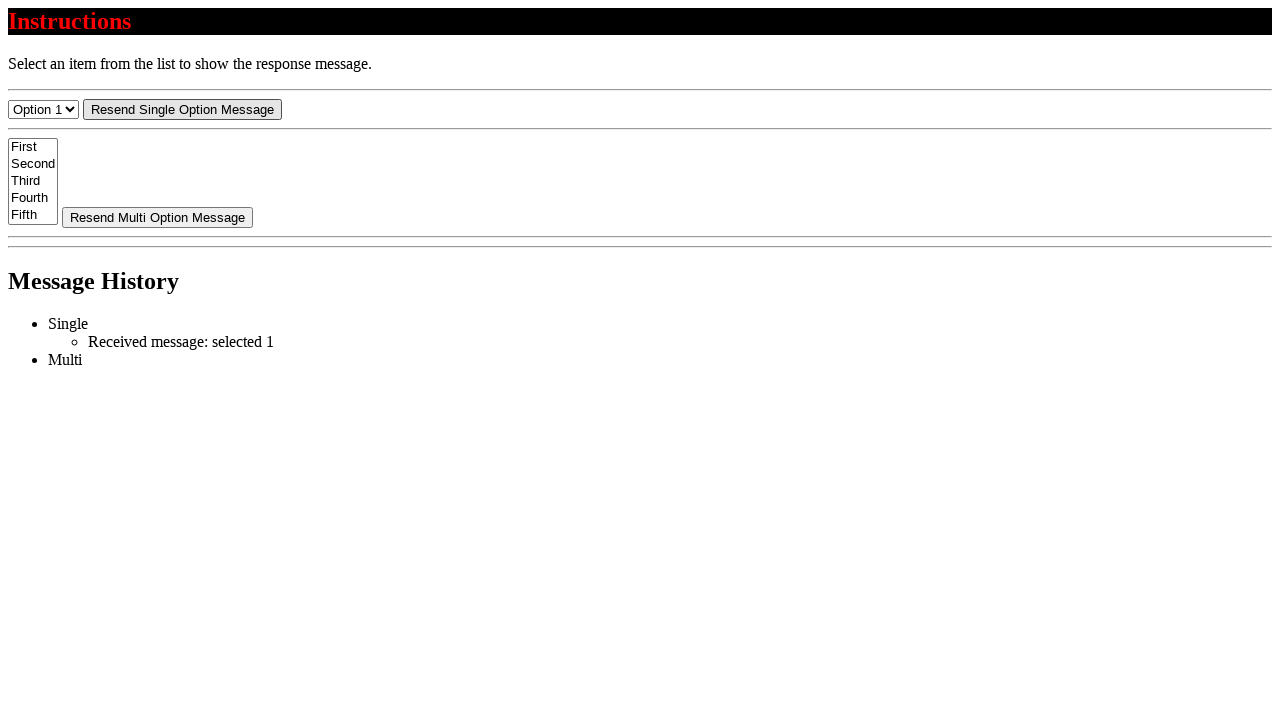

Clicked resend-single button (2nd click) at (182, 109) on #resend-select
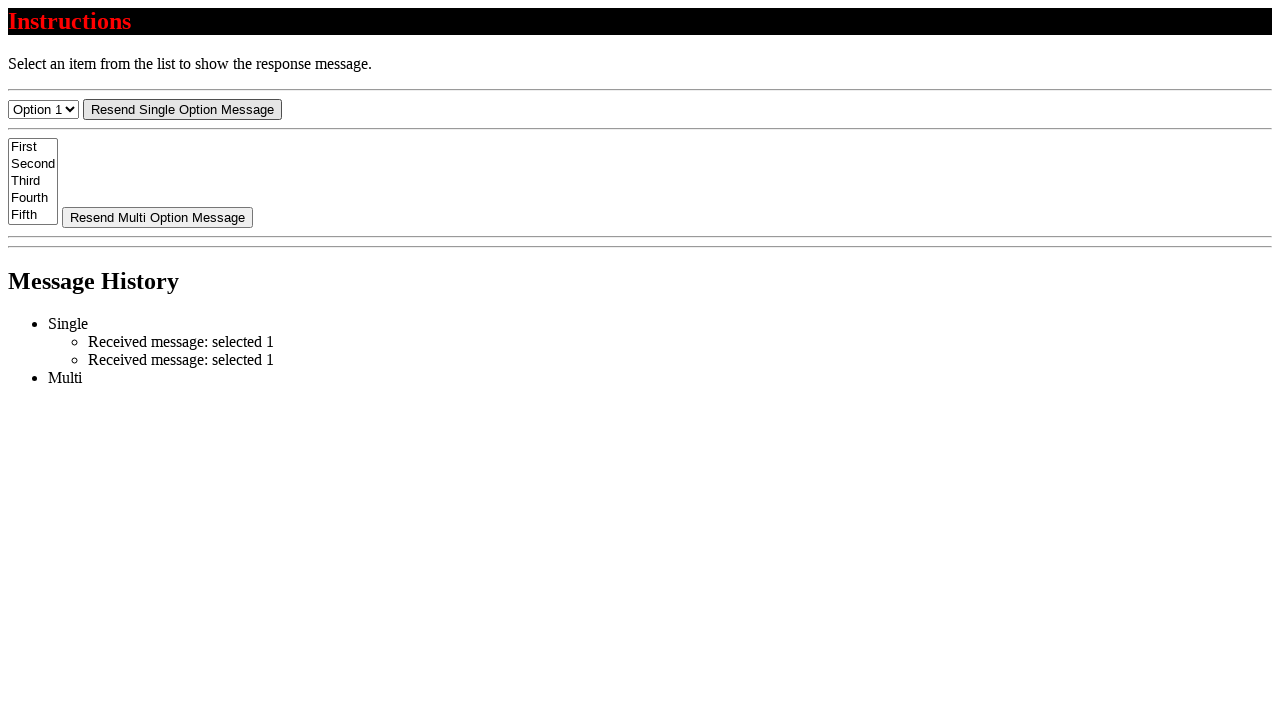

Clicked resend-single button (3rd click) at (182, 109) on #resend-select
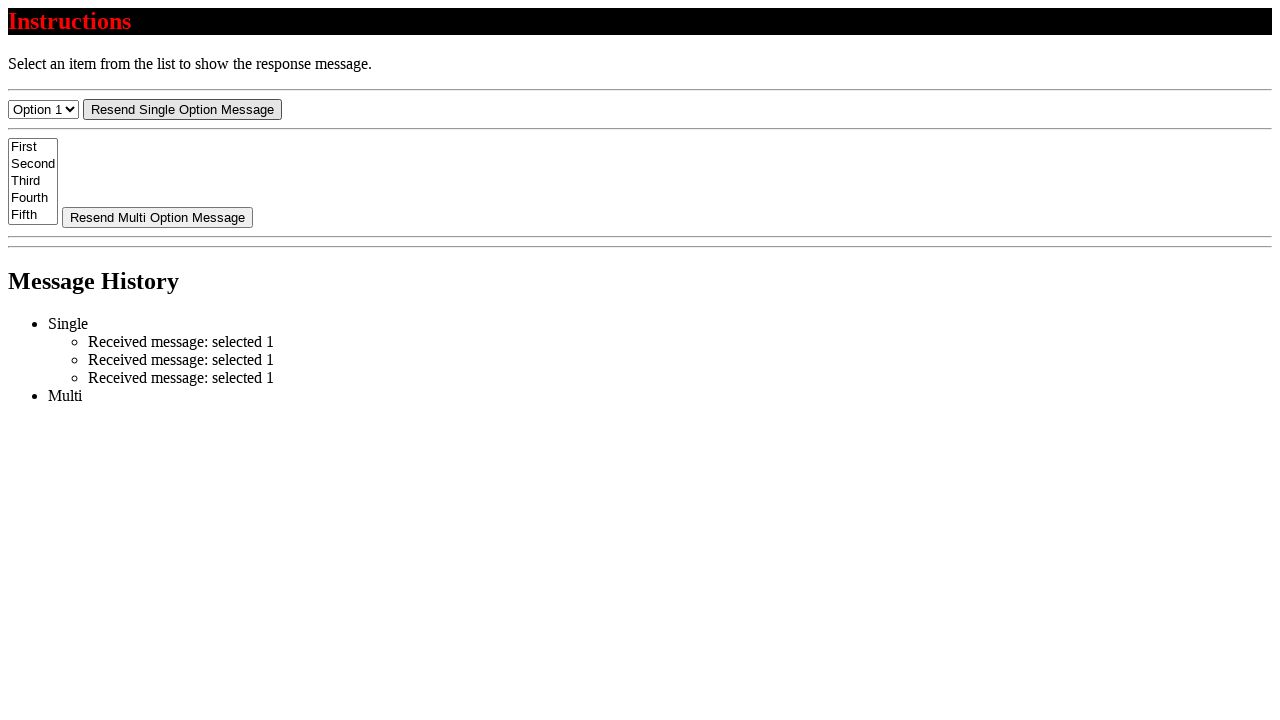

Clicked resend-single button (4th click) at (182, 109) on #resend-select
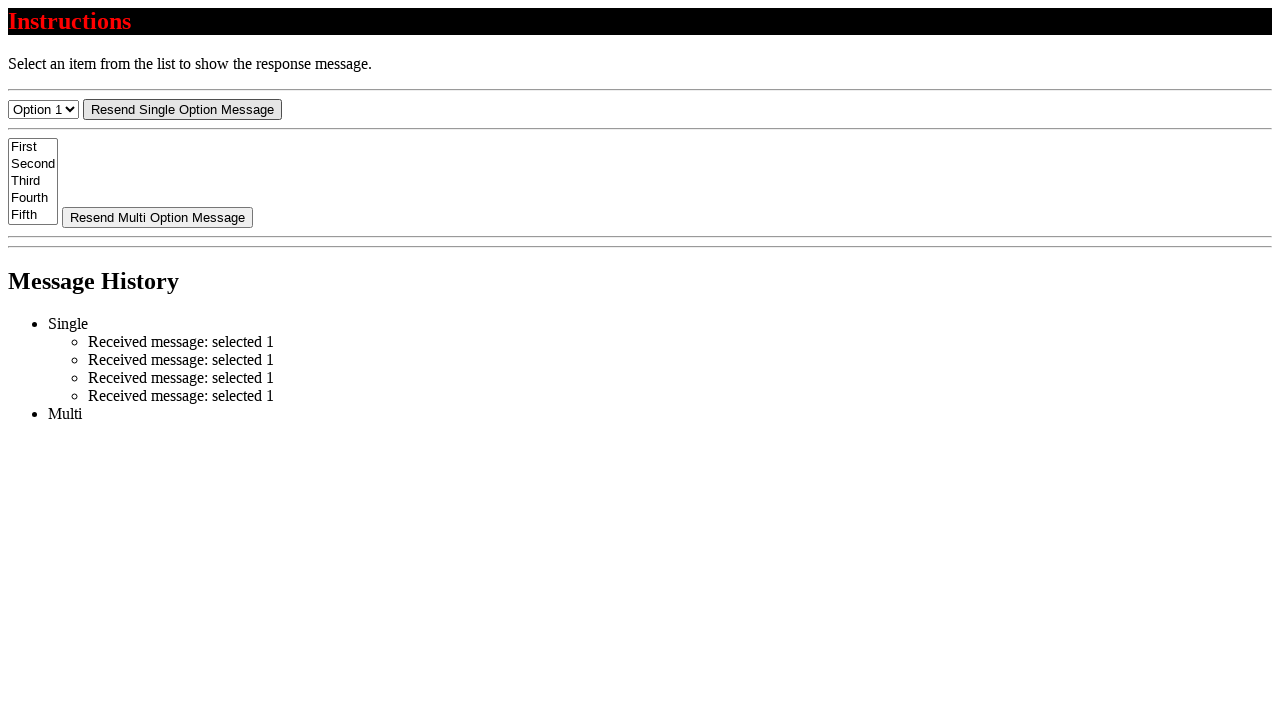

Clicked resend-multi button (1st click) at (158, 217) on #resend-multi
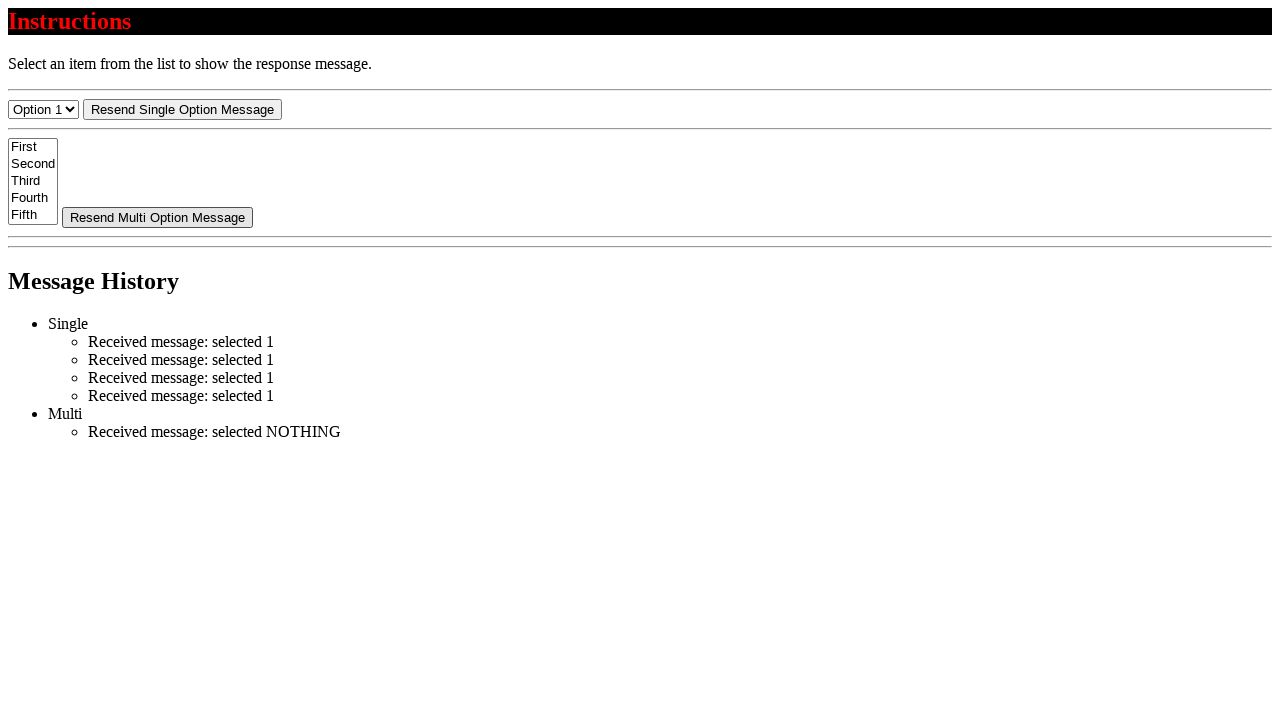

Clicked resend-multi button (2nd click) at (158, 217) on #resend-multi
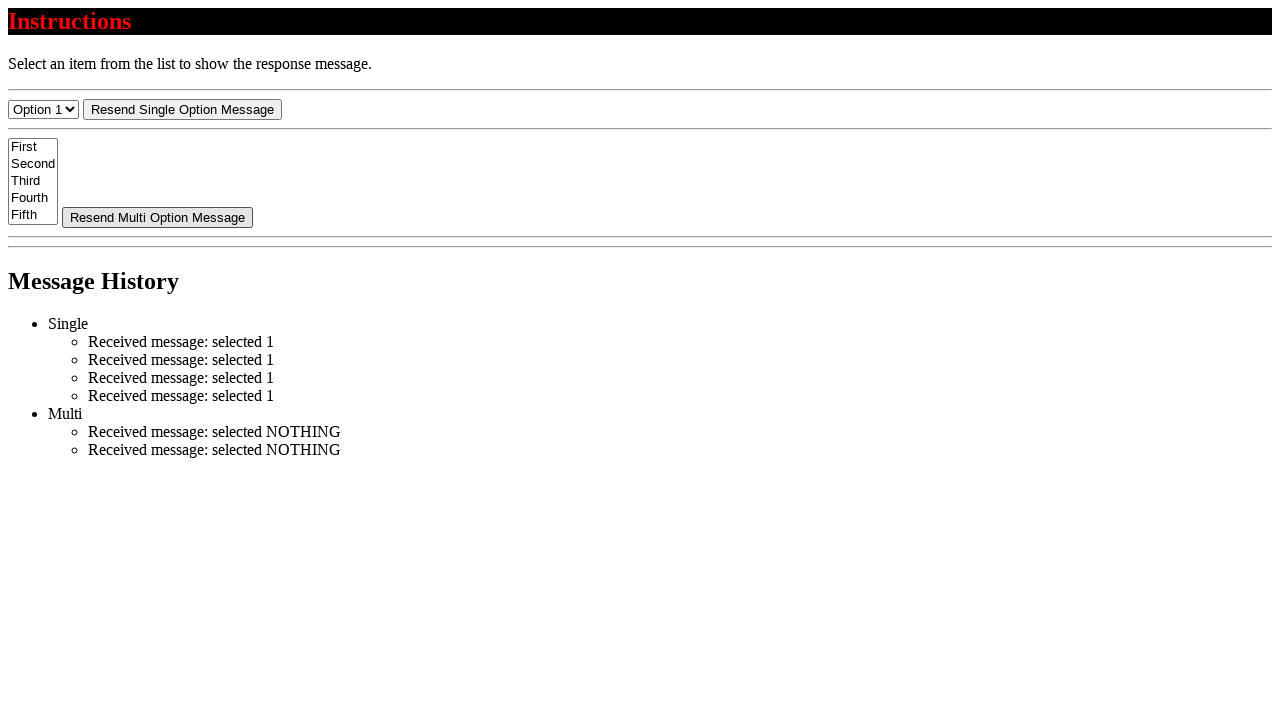

Messages appeared on page
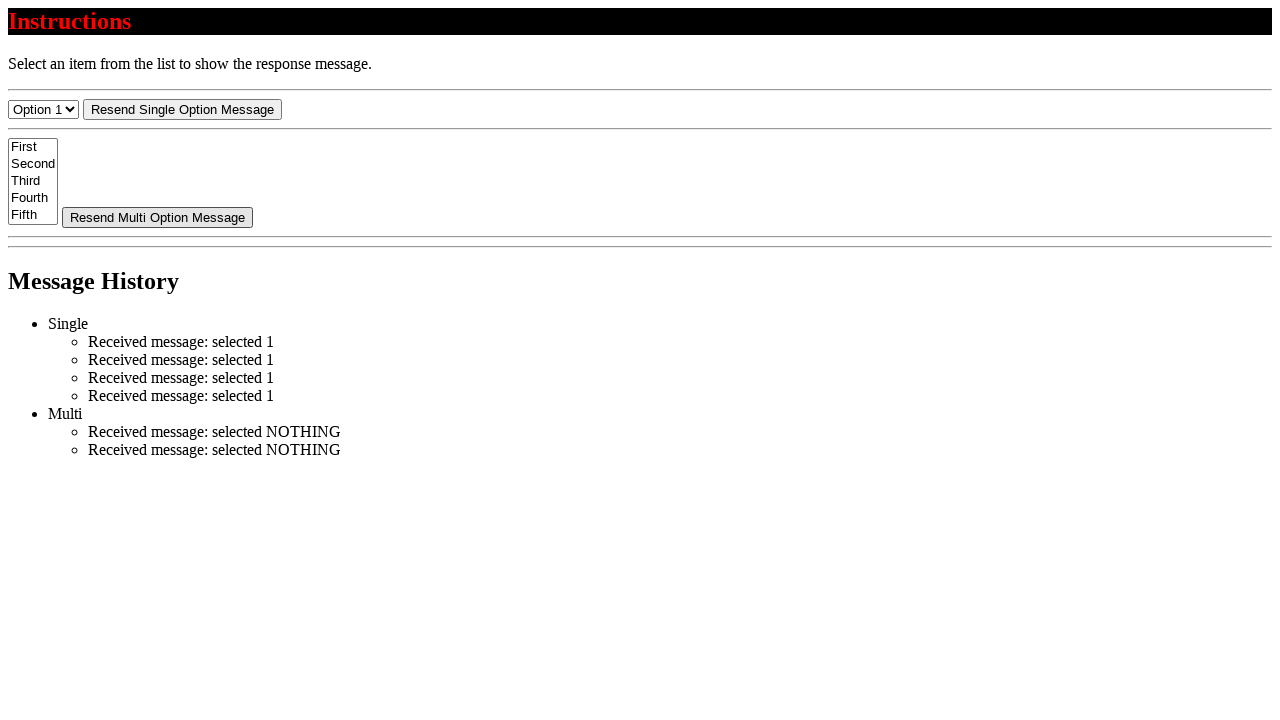

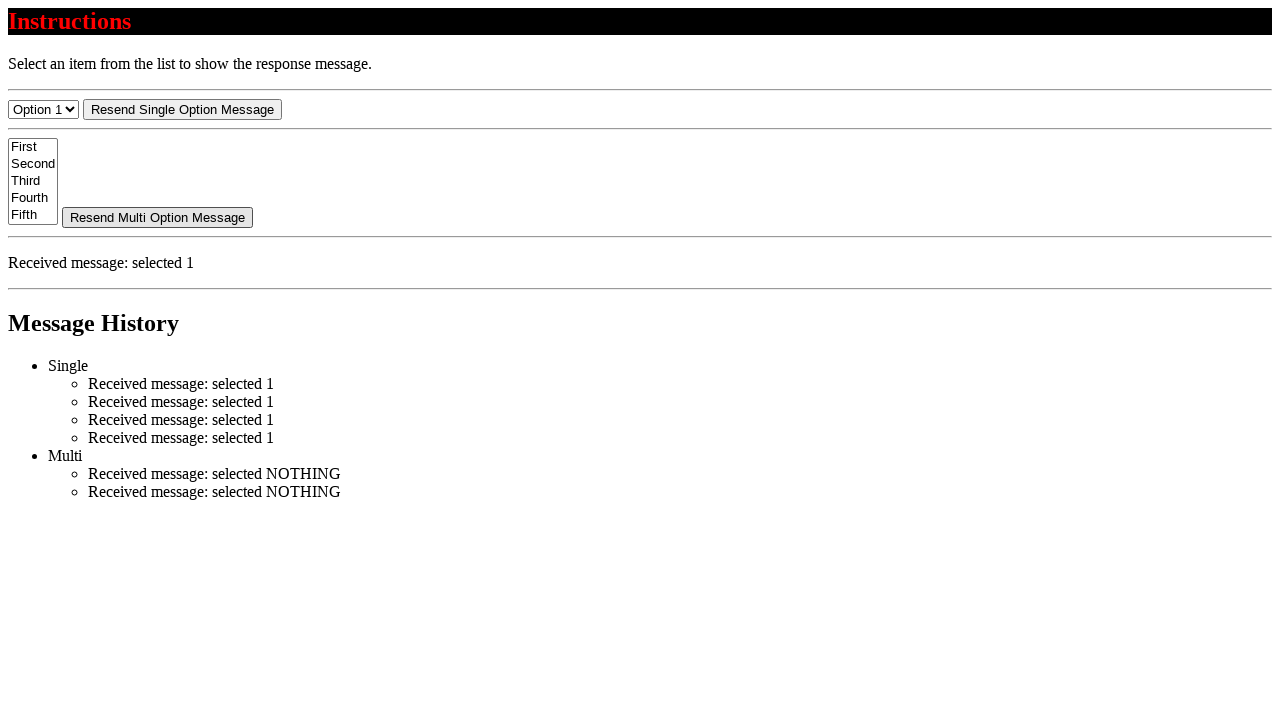